Tests multi-select dropdown functionality by selecting multiple options using different methods (visible text, index, value) and then deselecting an option

Starting URL: https://v1.training-support.net/selenium/selects

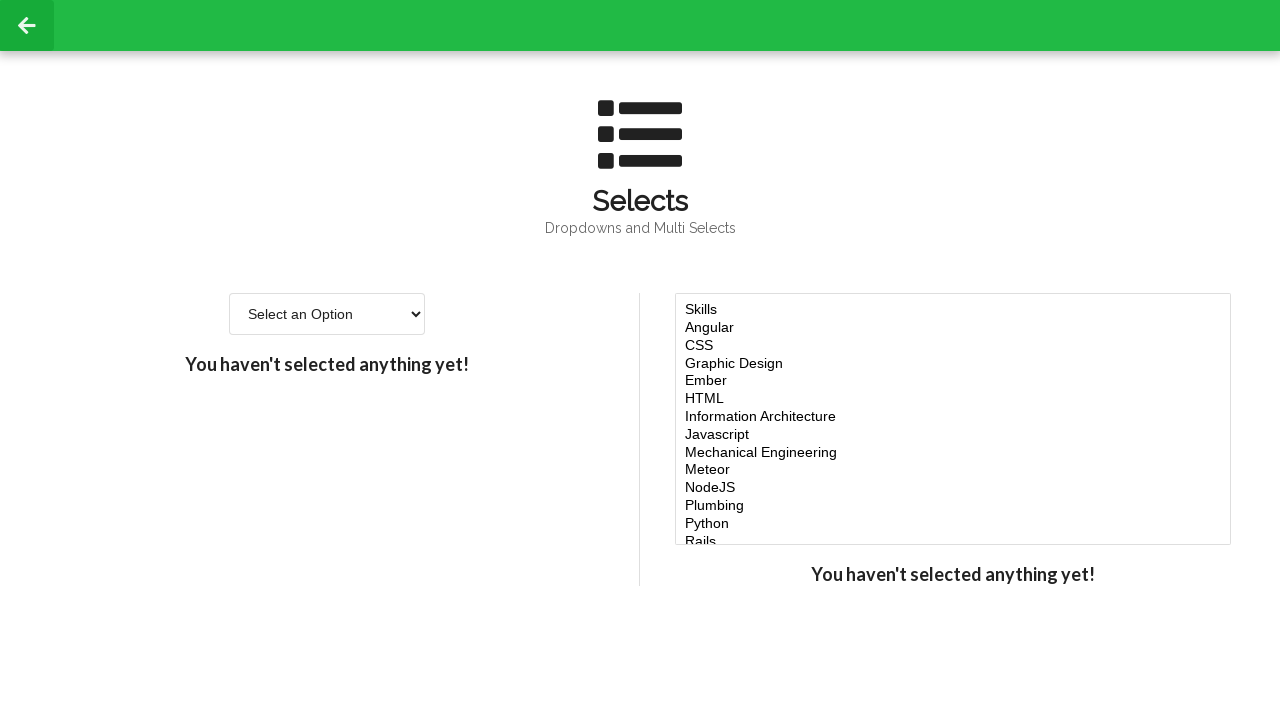

Located multi-select dropdown element
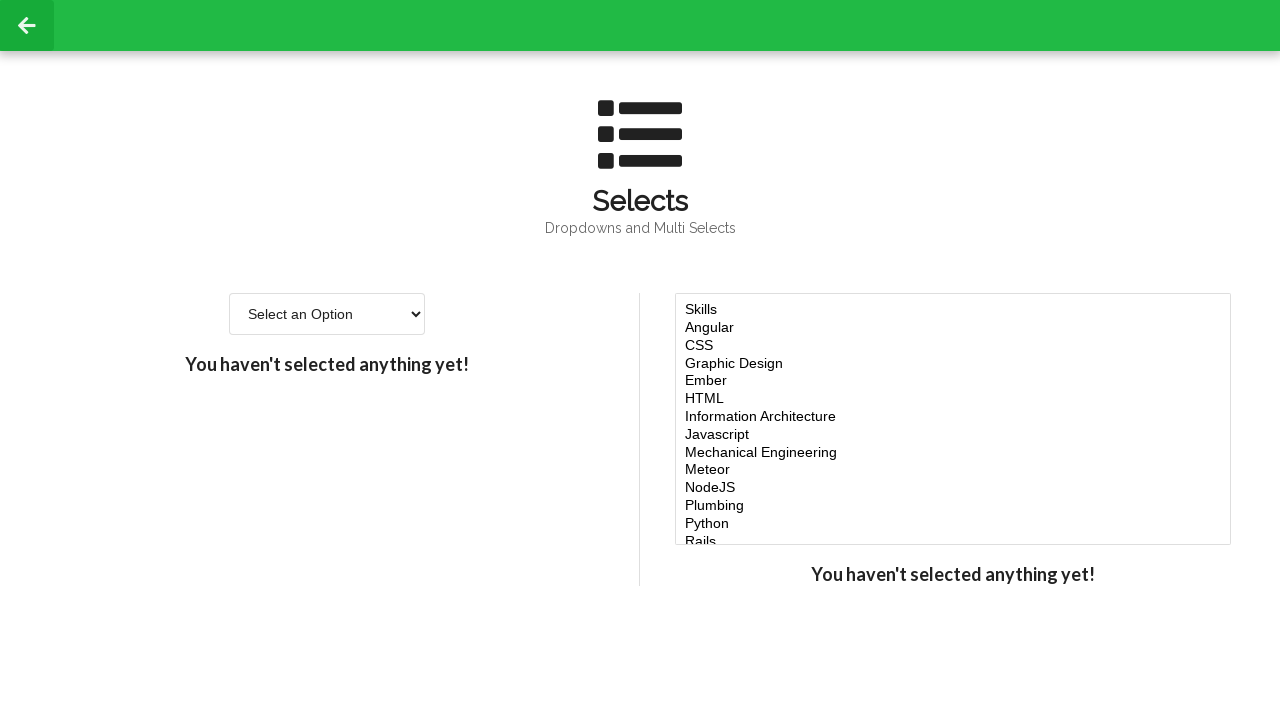

Selected 'Javascript' option using visible text on #multi-select
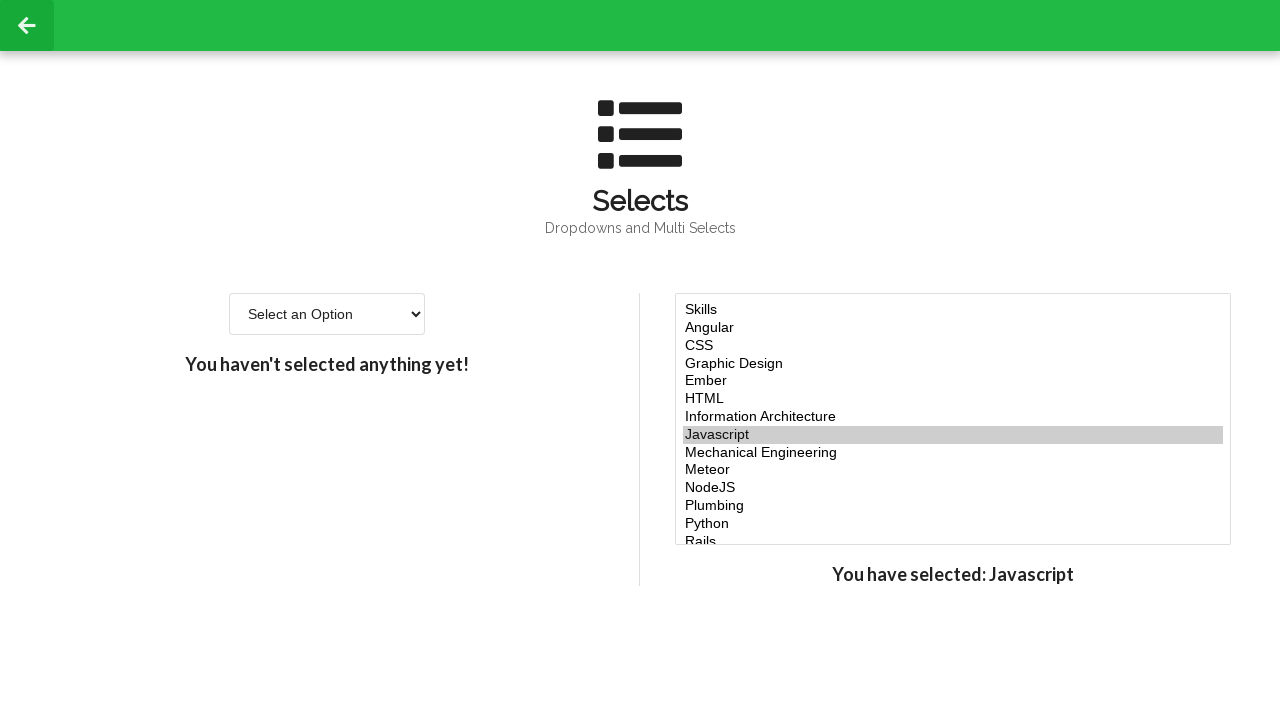

Retrieved all option elements from dropdown
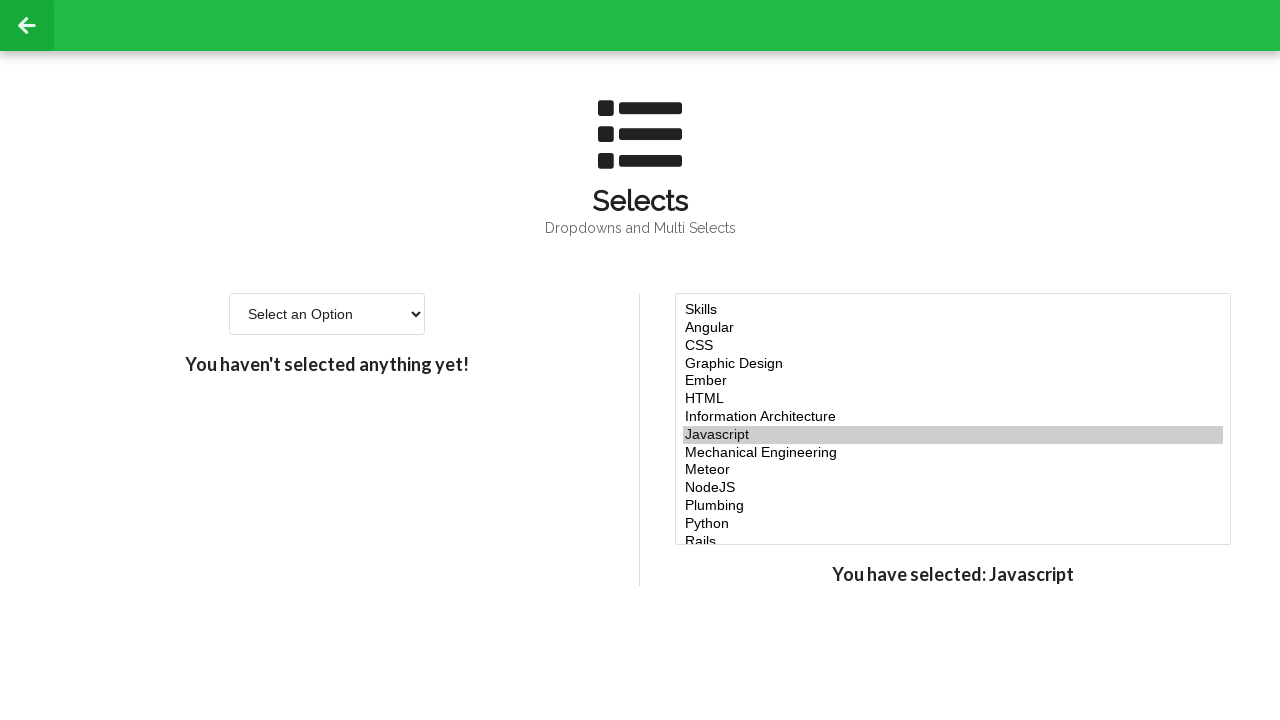

Extracted value from 4th option (index 3)
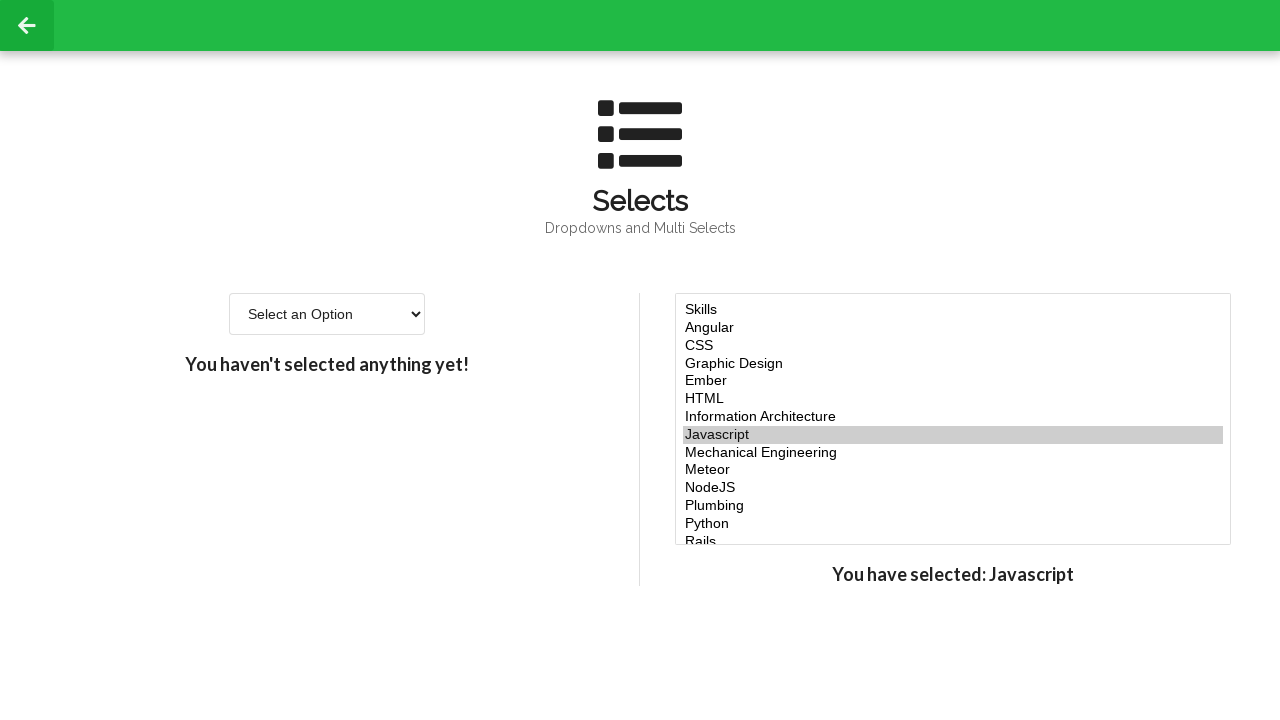

Extracted value from 5th option (index 4)
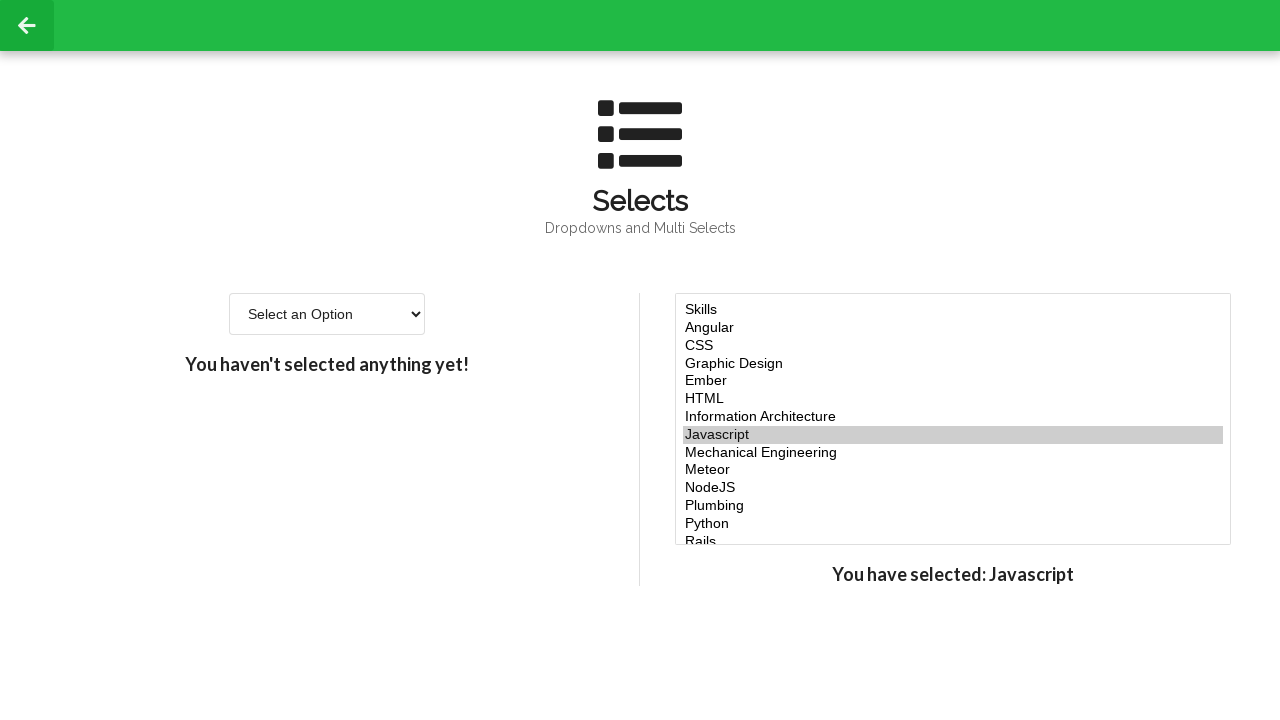

Extracted value from 6th option (index 5)
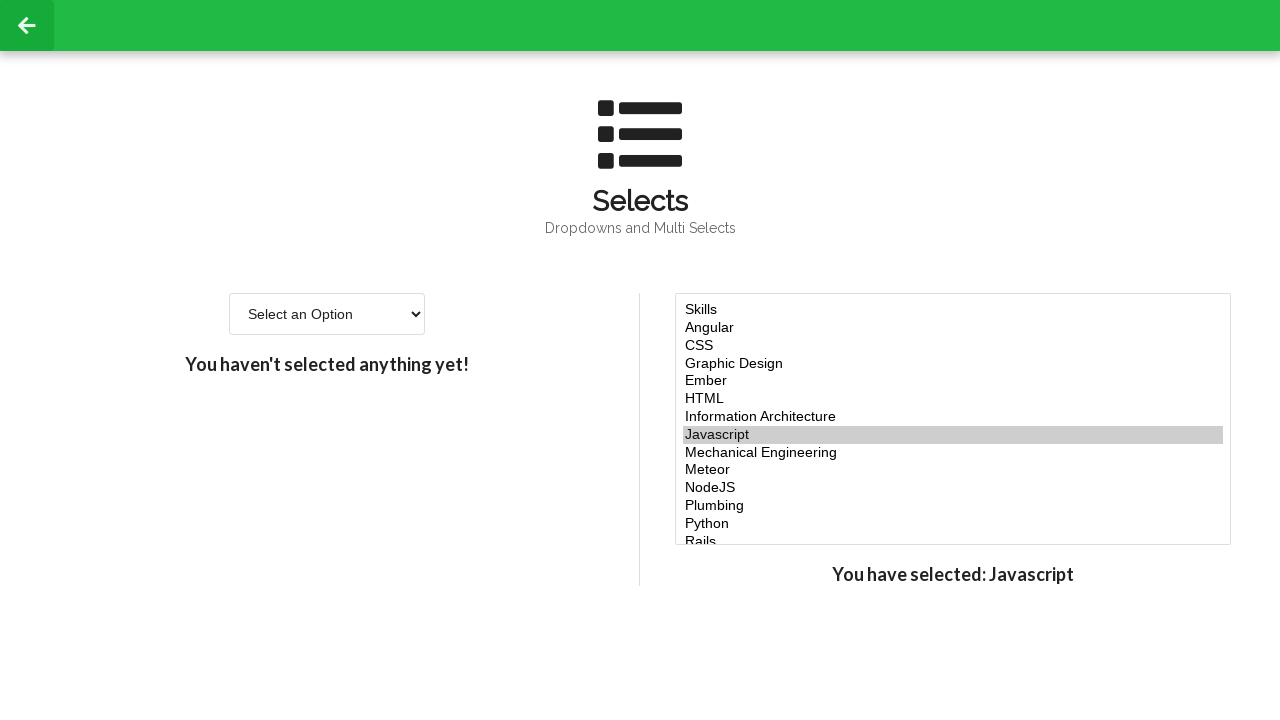

Retrieved currently selected value
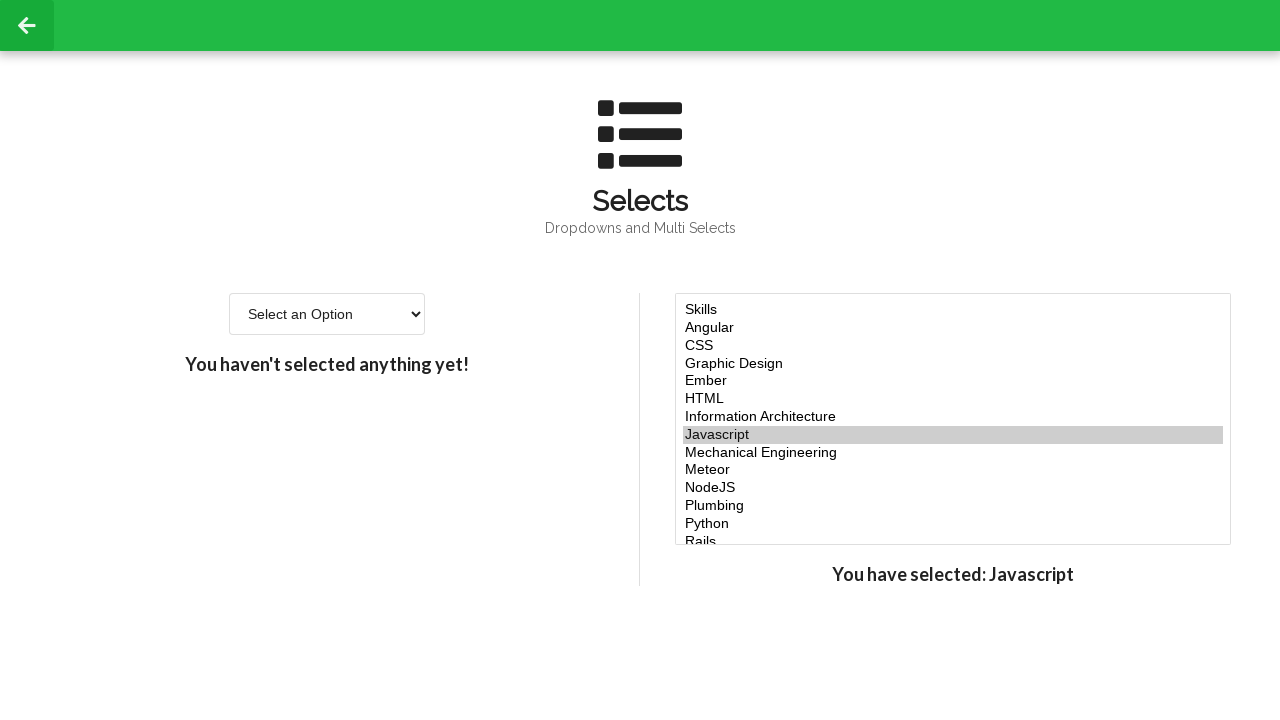

Selected option with value 'design' on #multi-select
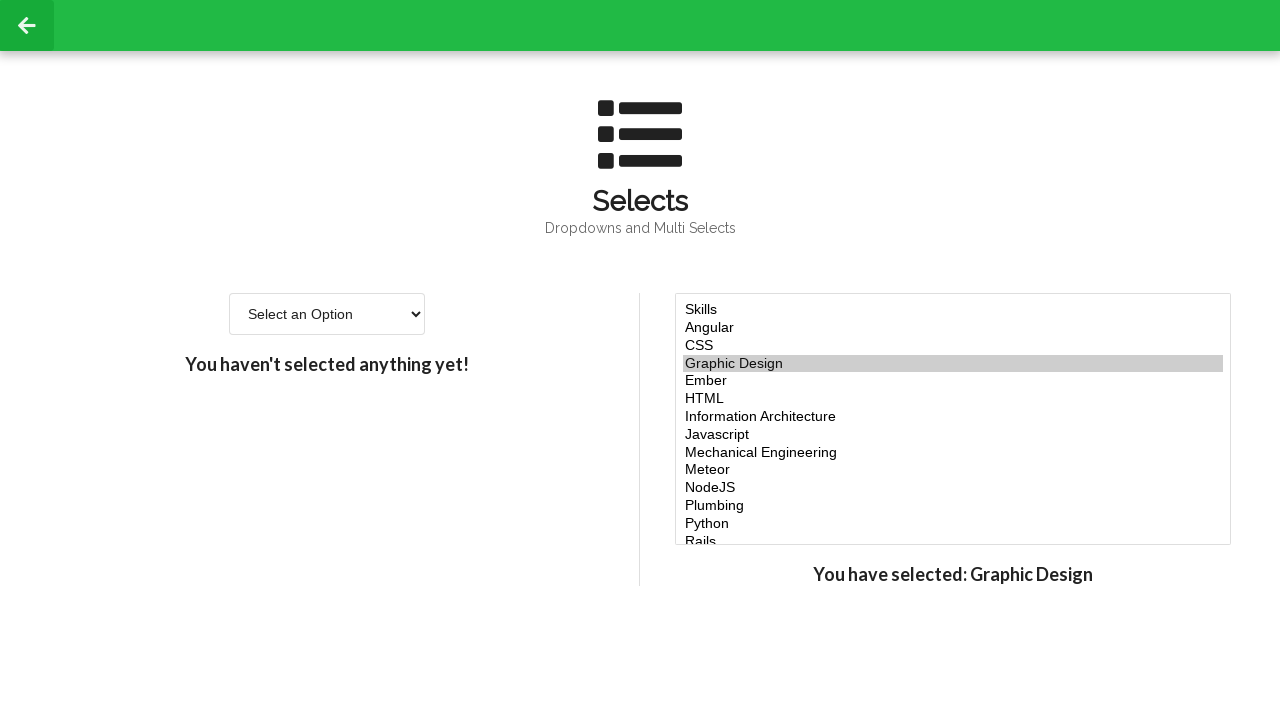

Selected option with value 'ember' on #multi-select
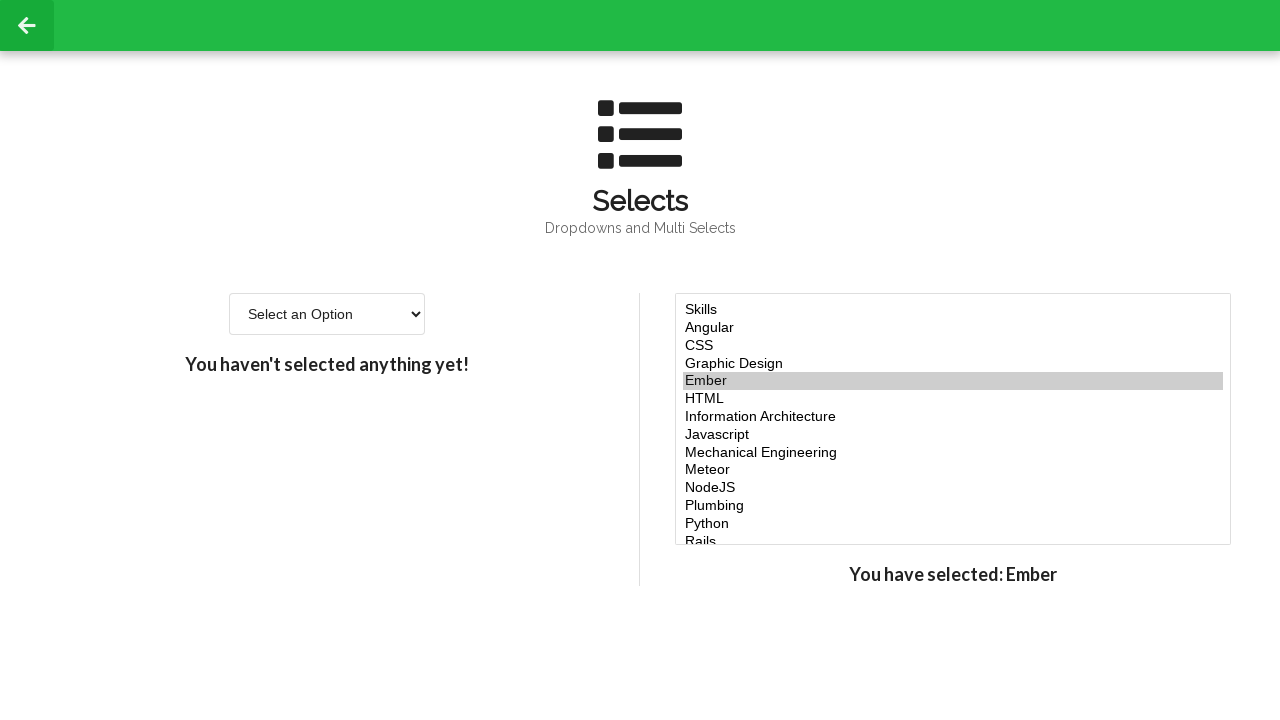

Selected option with value 'html' on #multi-select
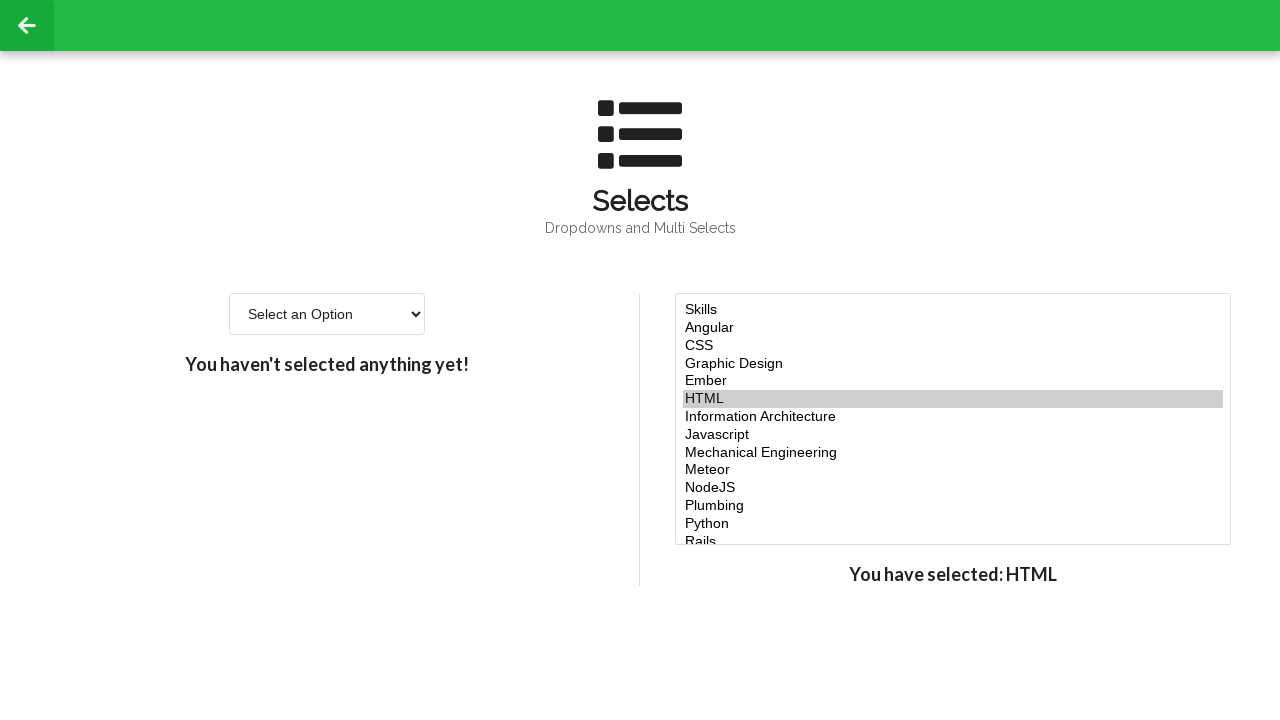

Selected 'NodeJS' option using value attribute on #multi-select
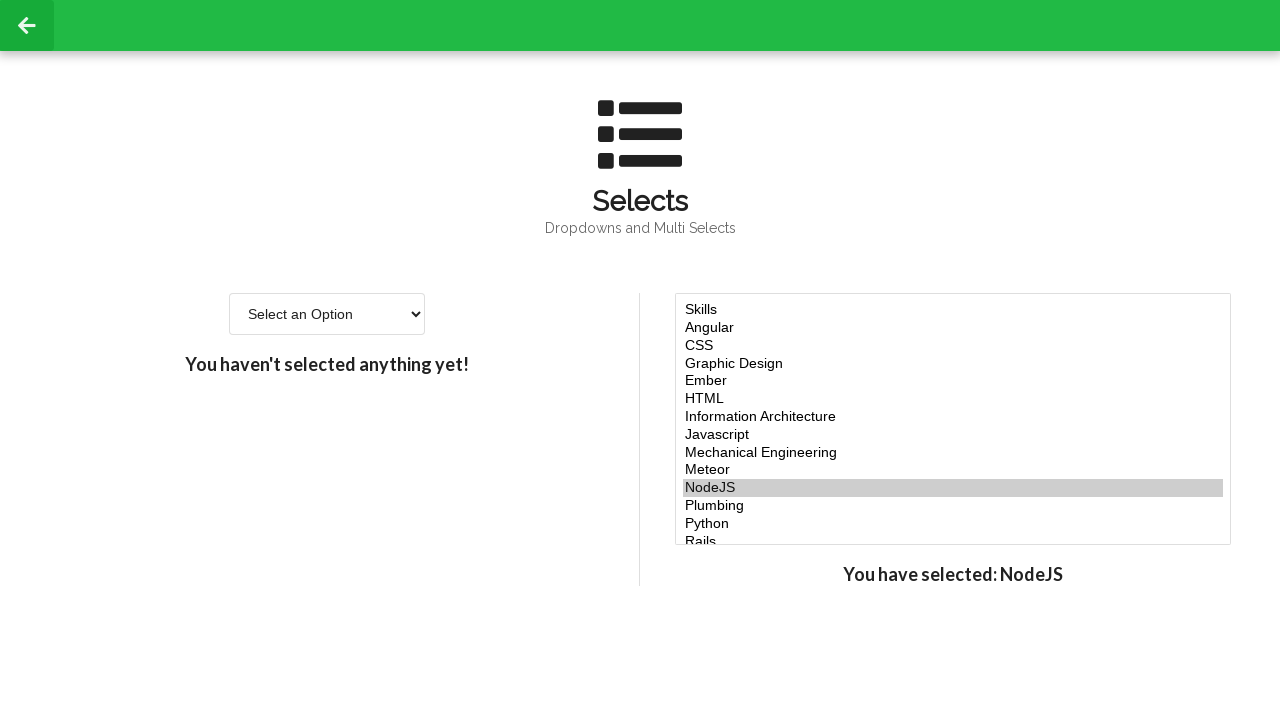

Retrieved all currently selected options for verification
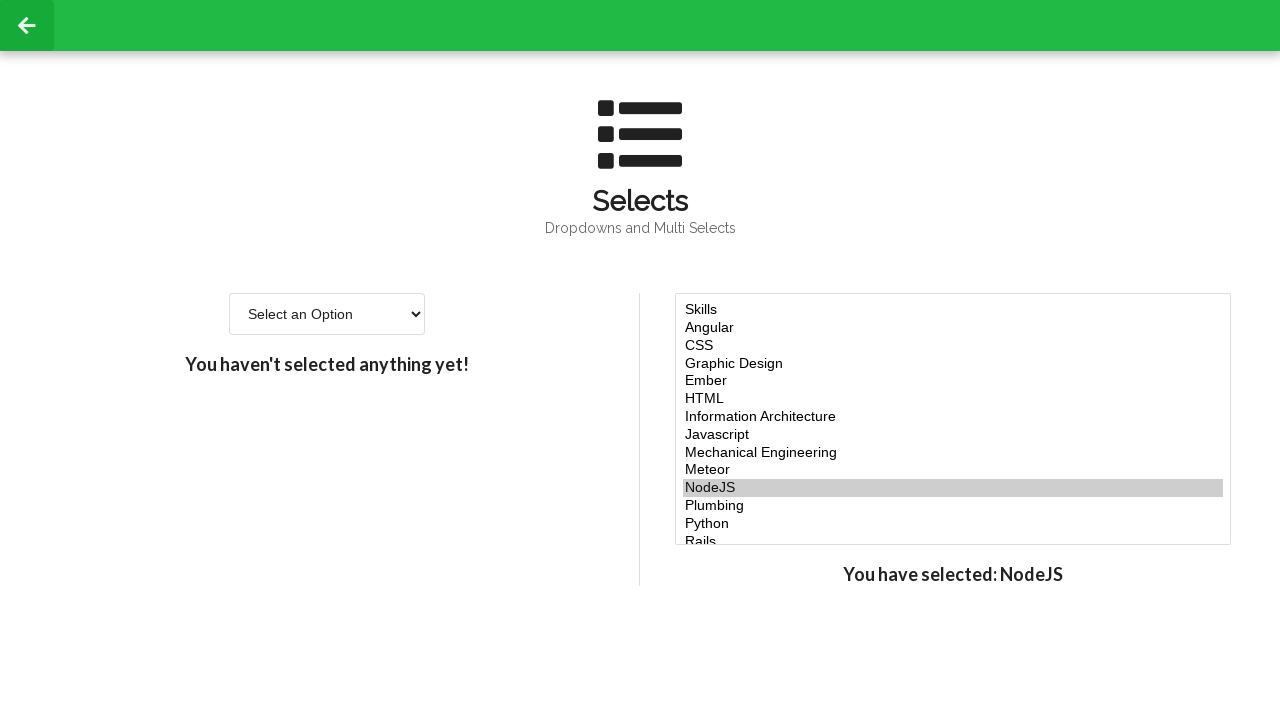

Retrieved all currently selected option values
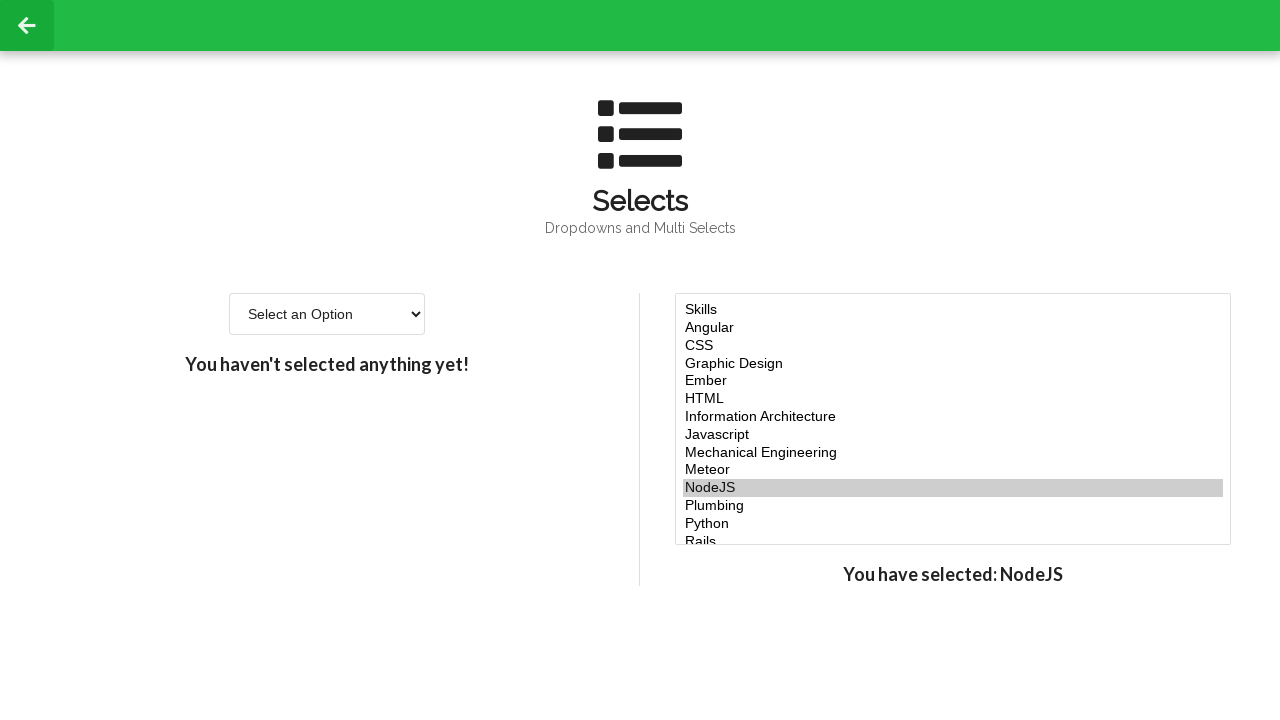

Retrieved all available option values from dropdown
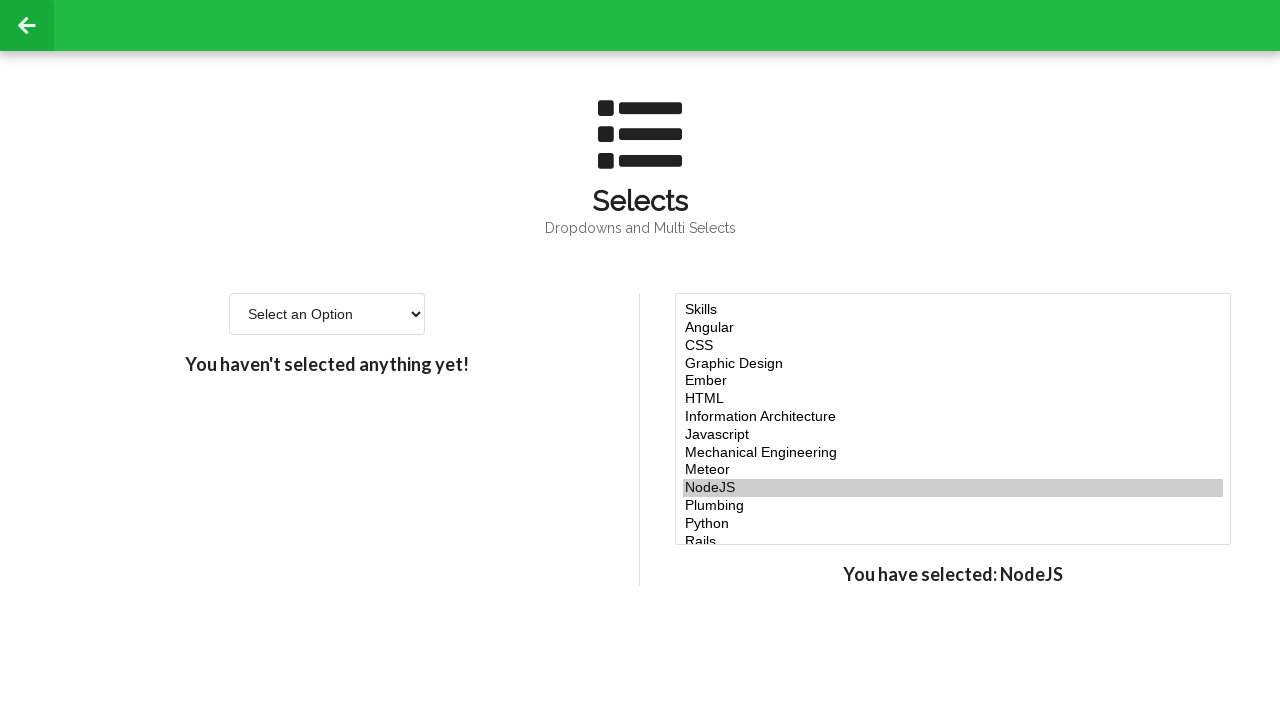

Identified option value 'ember' at index 4 for deselection
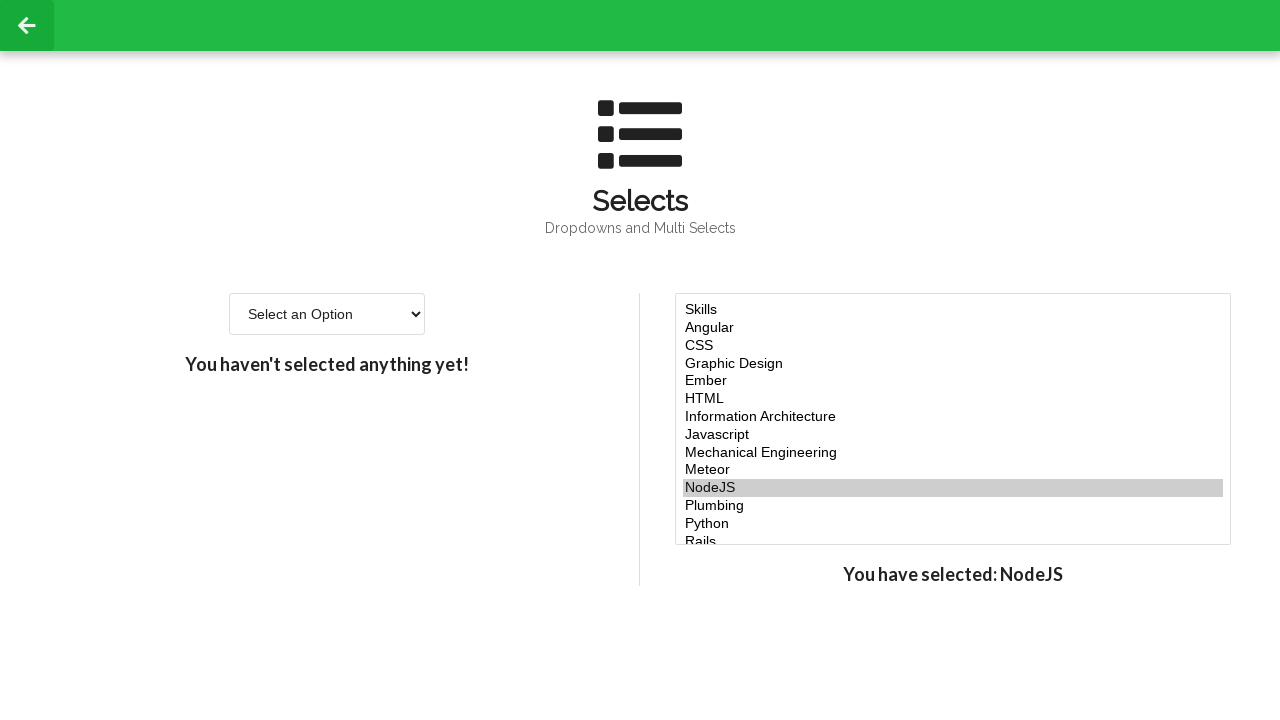

Filtered out 5th option from current selection
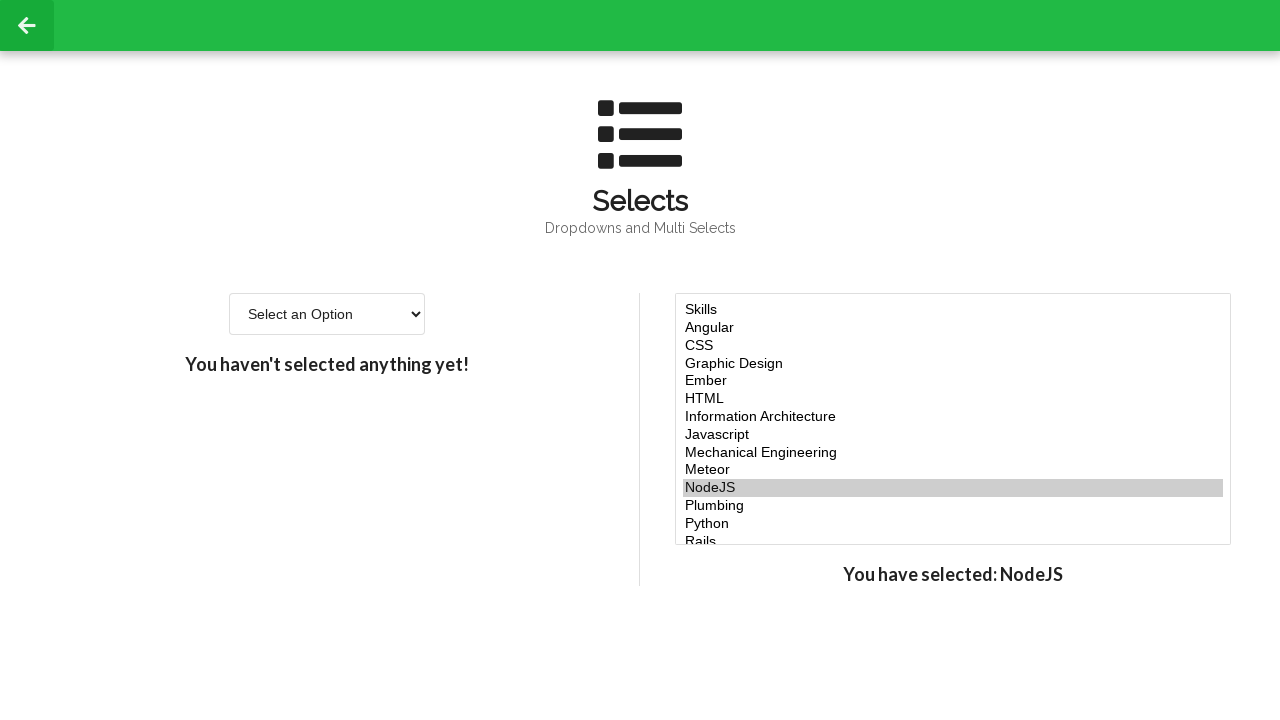

Applied new selection excluding the 5th option (deselected) on #multi-select
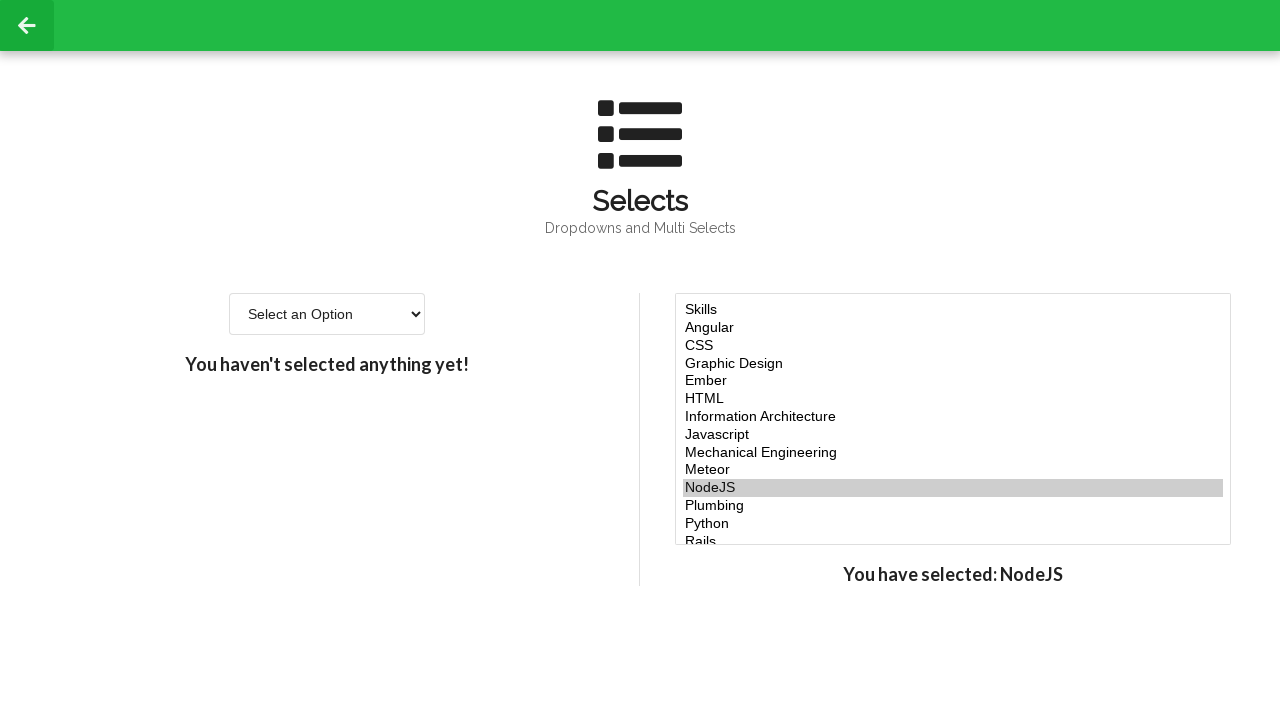

Retrieved final list of selected options for verification
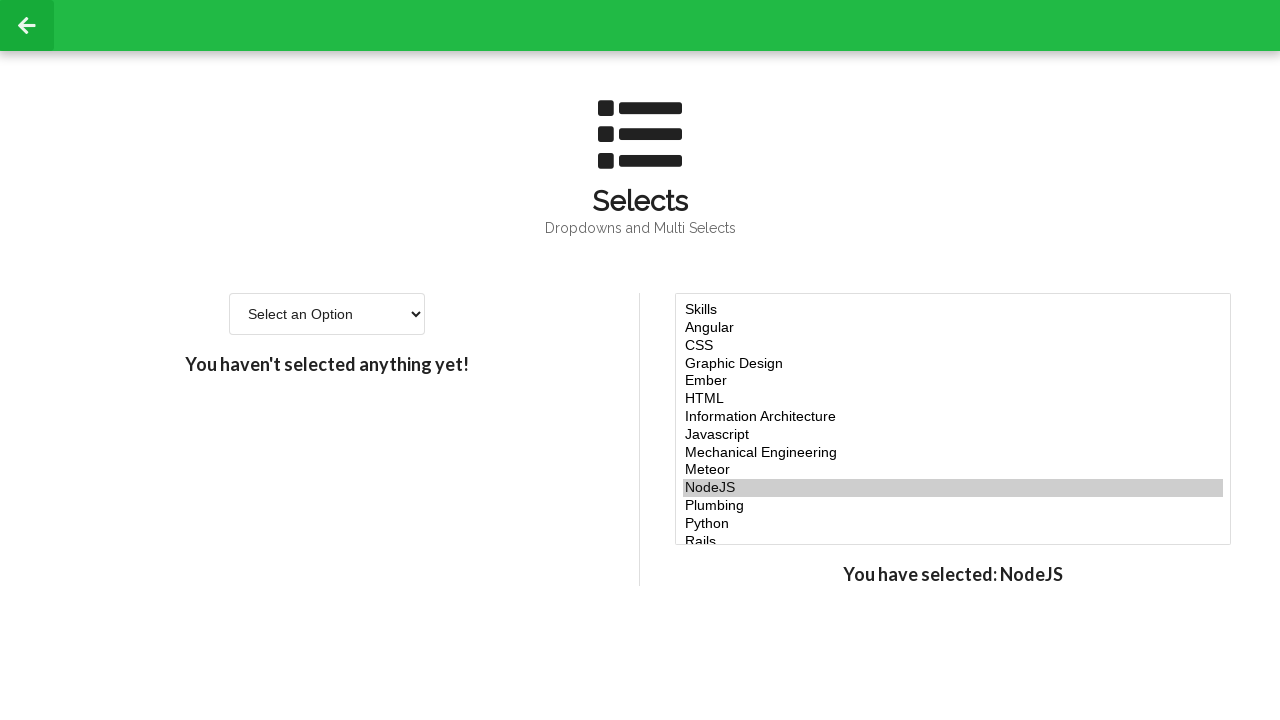

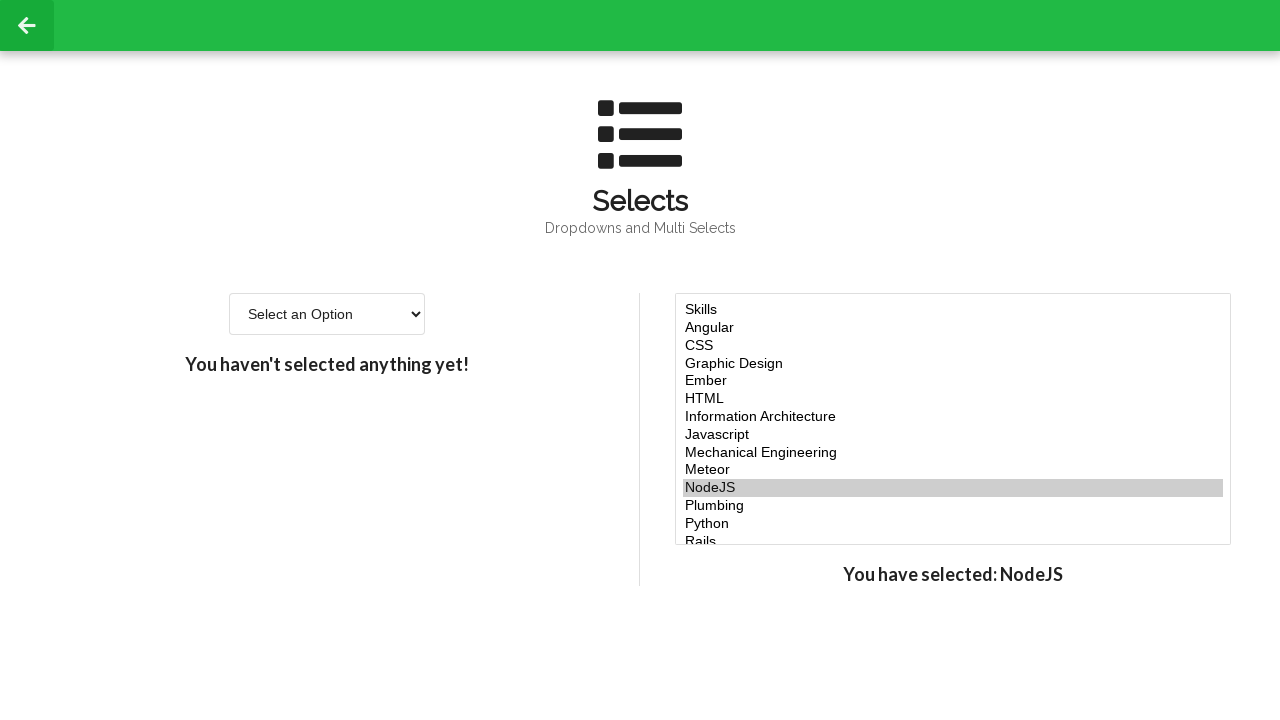